Tests state dropdown functionality by selecting different states using various methods (by value, visible text, and index) and verifying the final selection

Starting URL: https://practice.cydeo.com/dropdown

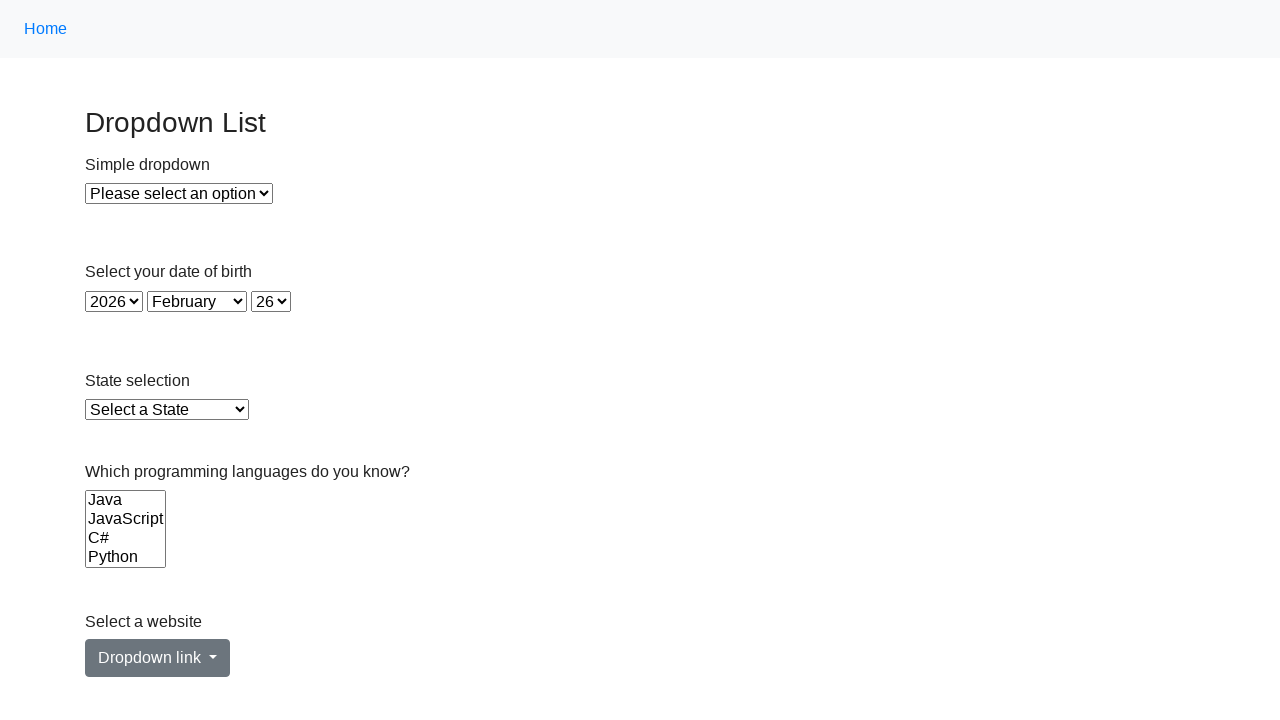

Selected Illinois by value 'IL' from state dropdown on #state
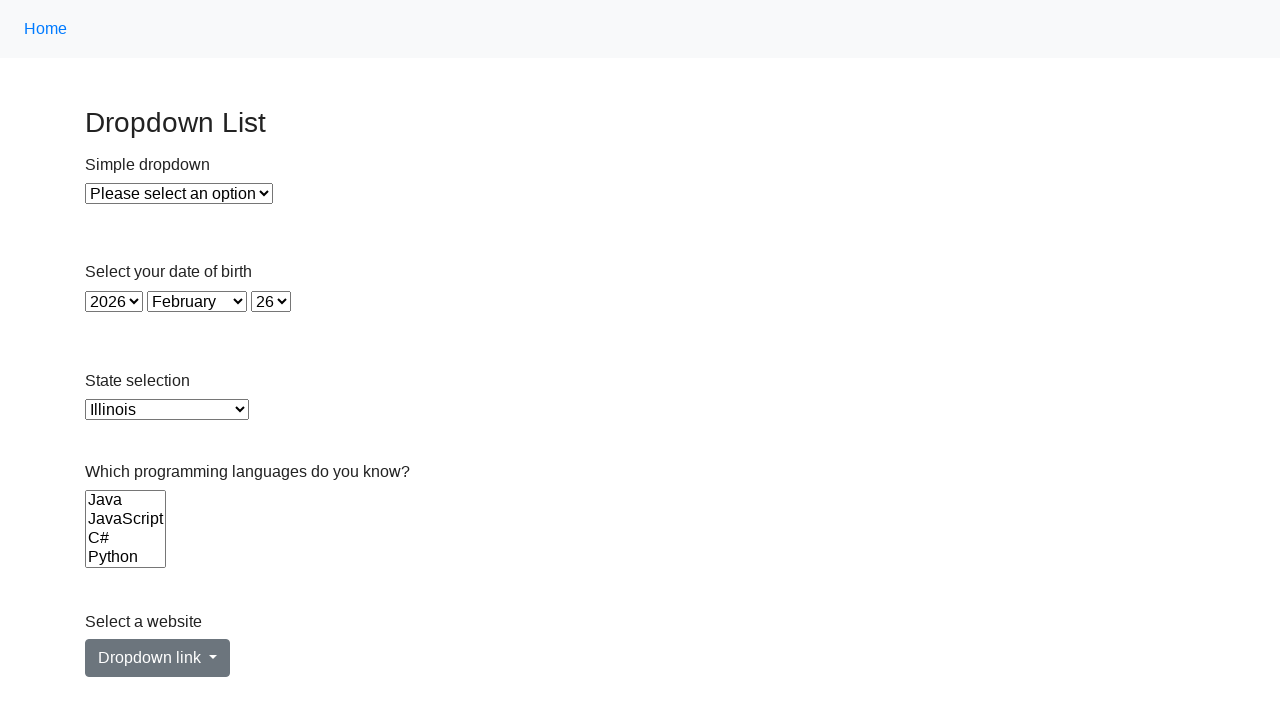

Selected Virginia by visible text from state dropdown on #state
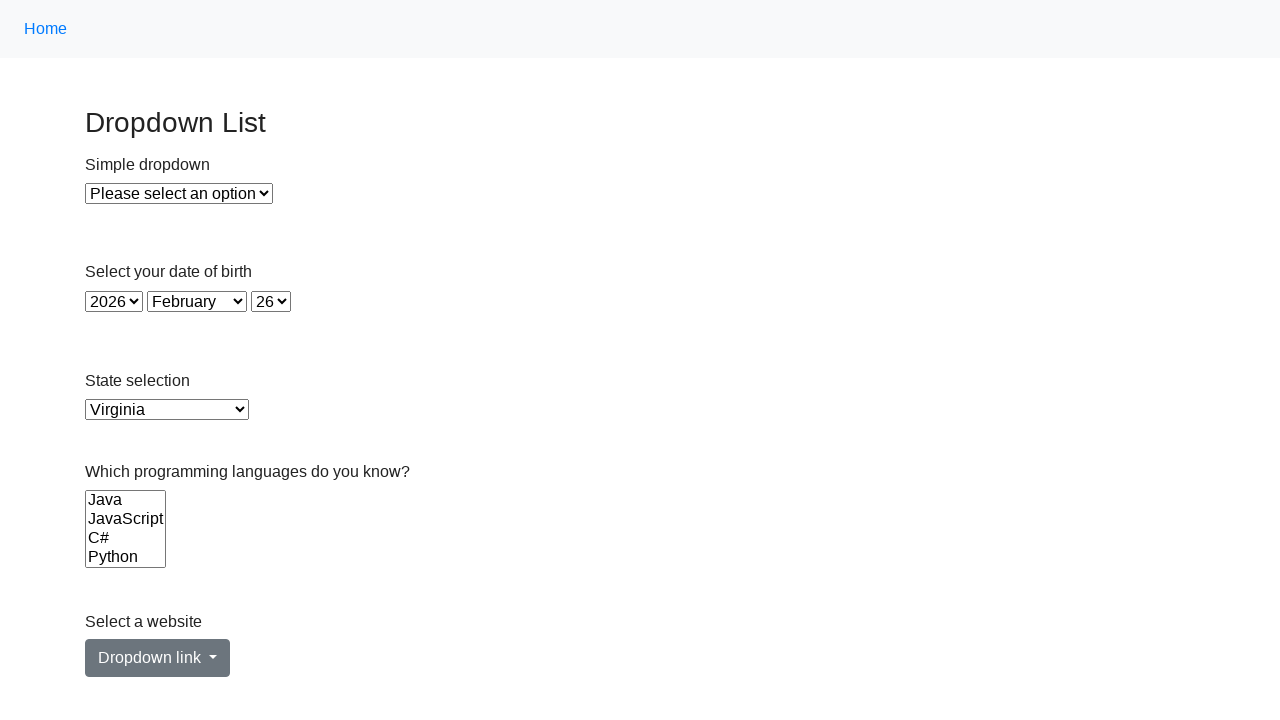

Selected California by value 'CA' from state dropdown on #state
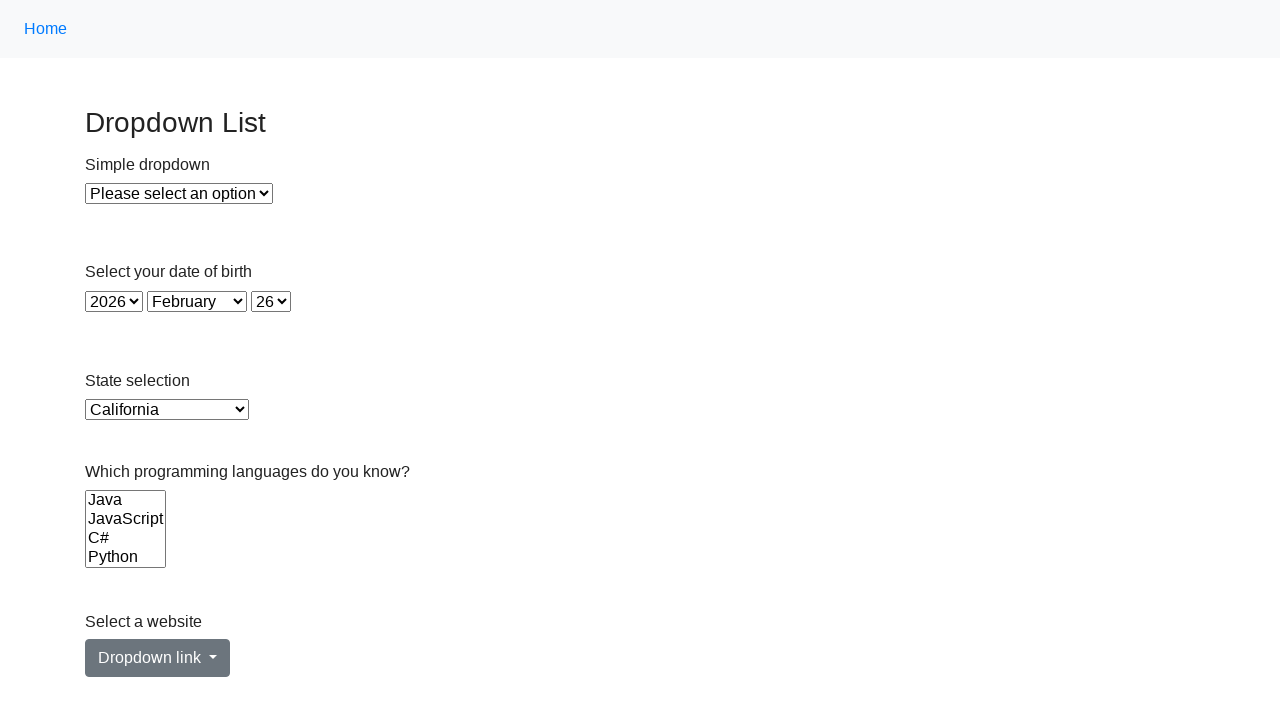

Retrieved selected option text from state dropdown
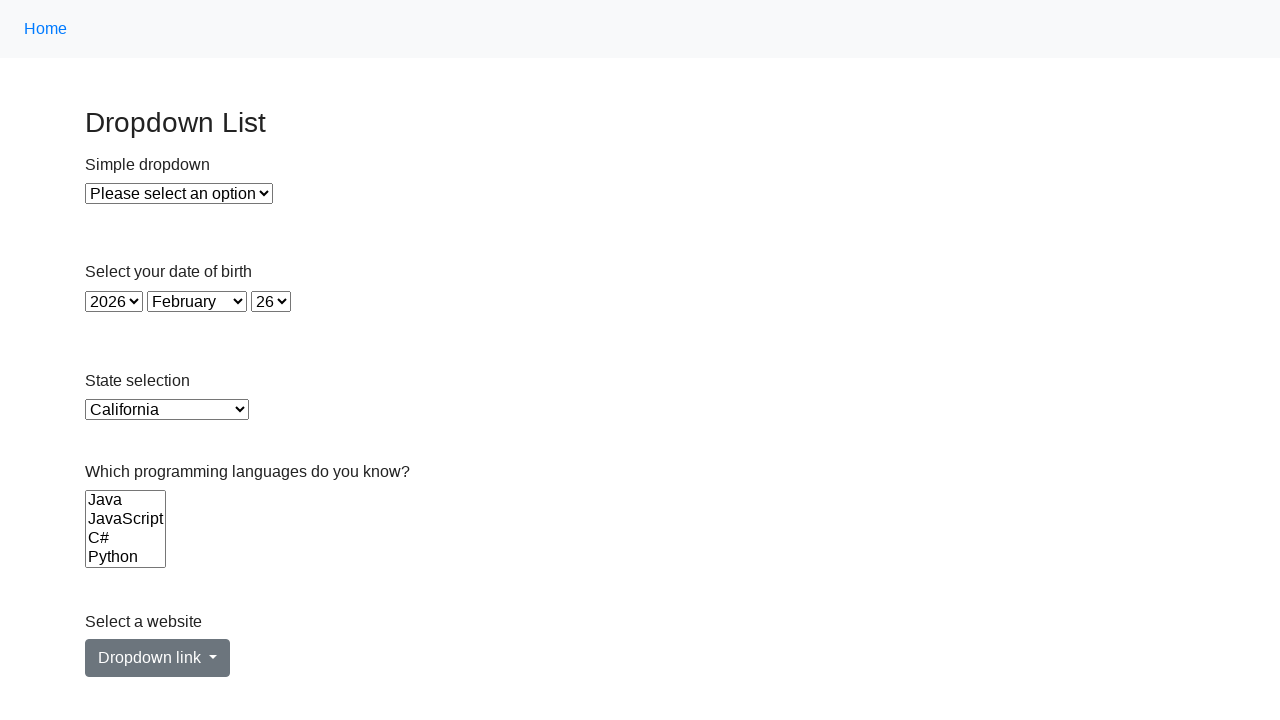

Verified that California is the selected state
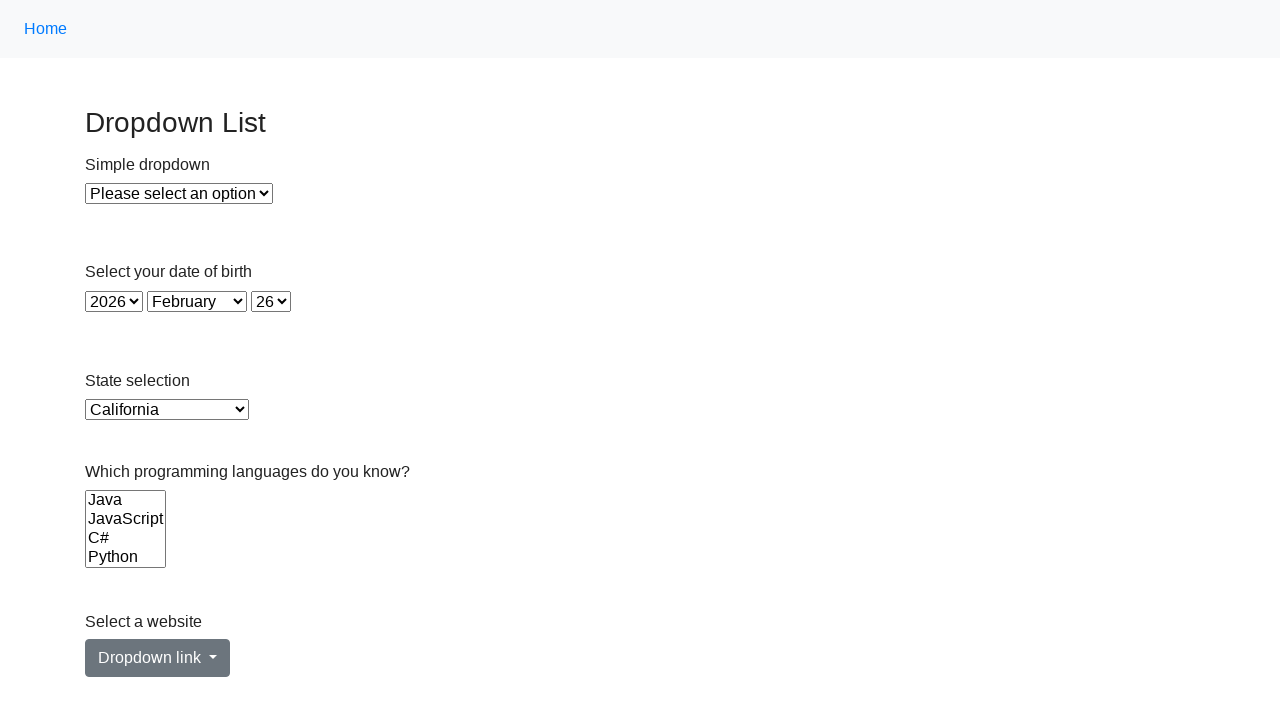

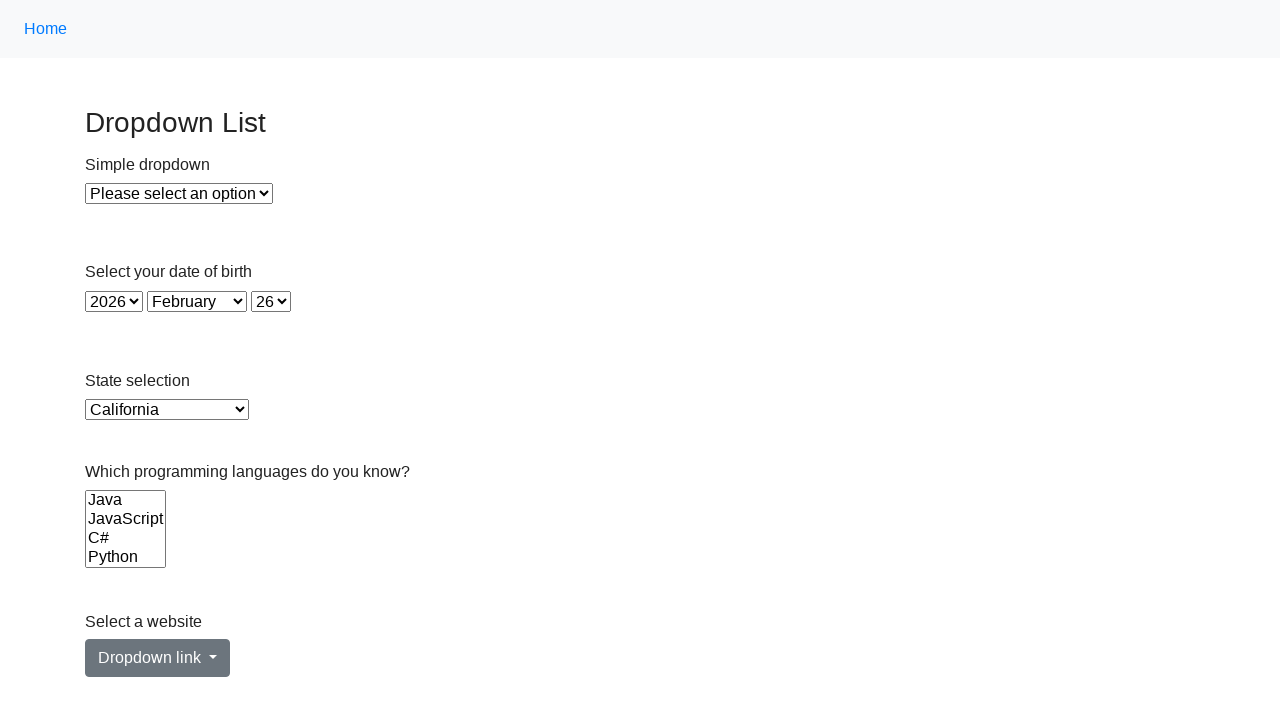